Opens browser with Chrome desired capabilities specified as a dictionary

Starting URL: https://robotframework.org/

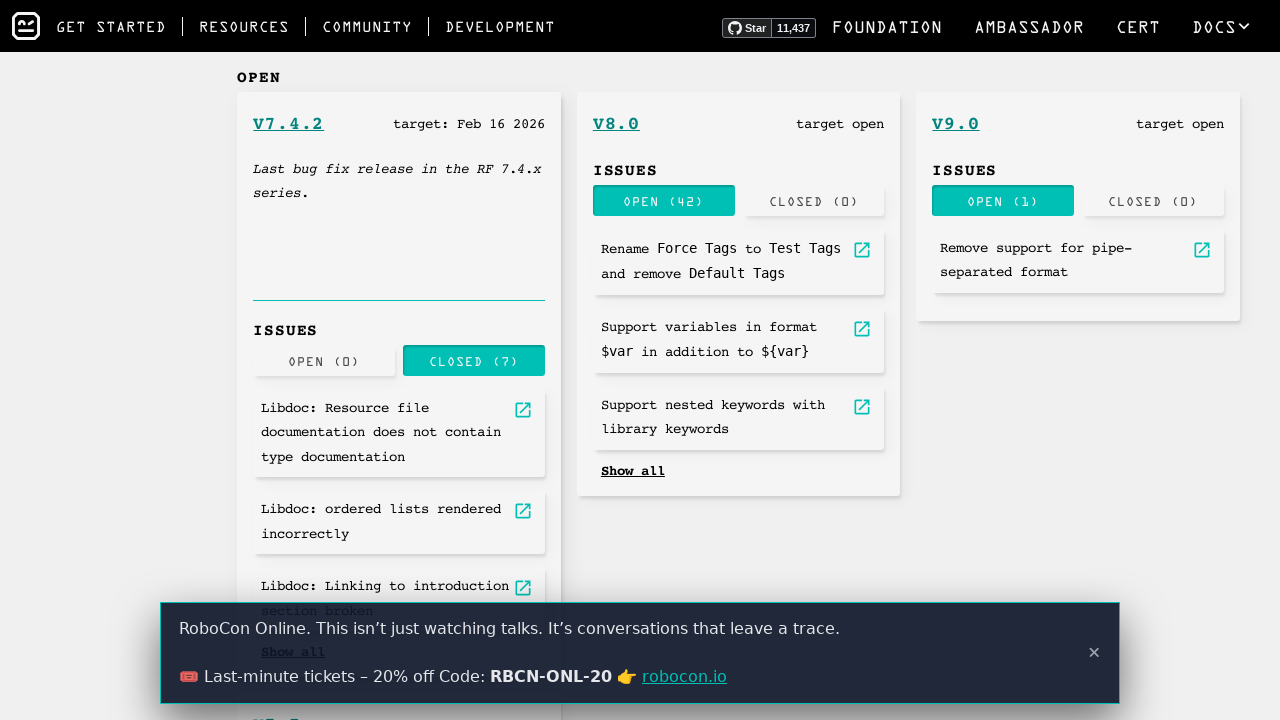

Browser opened with Chrome desired capabilities and navigated to https://robotframework.org/
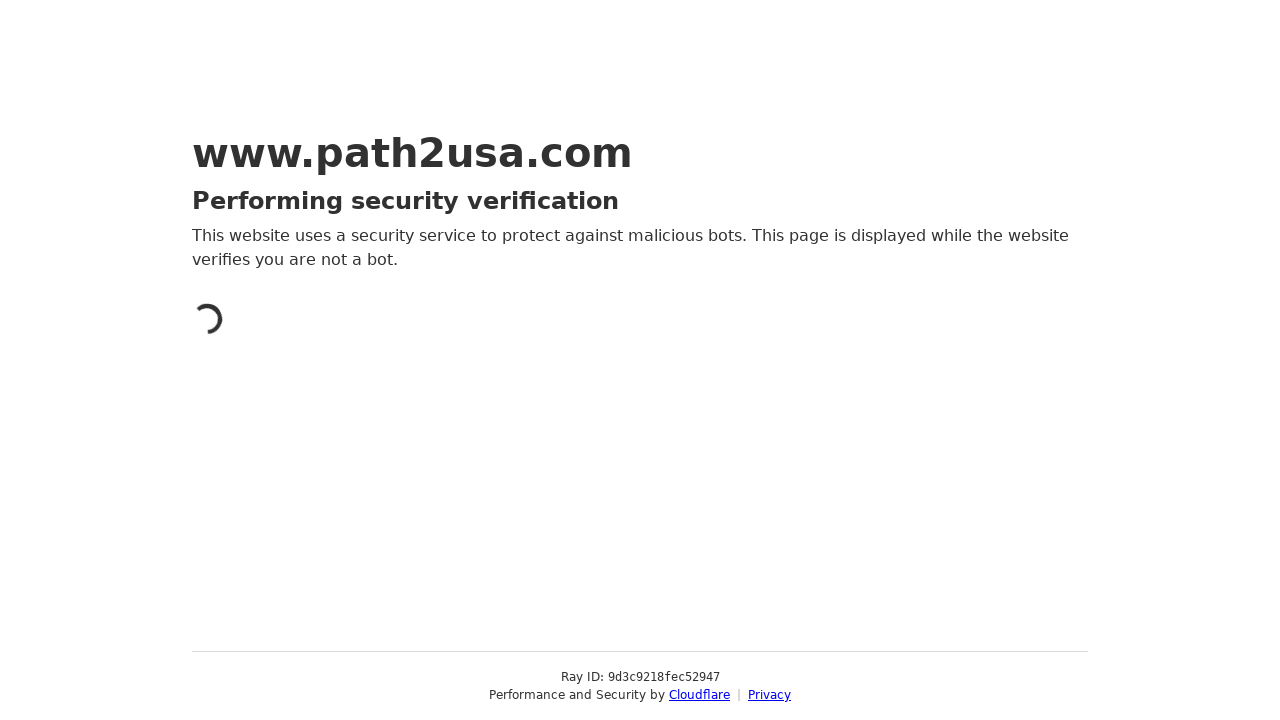

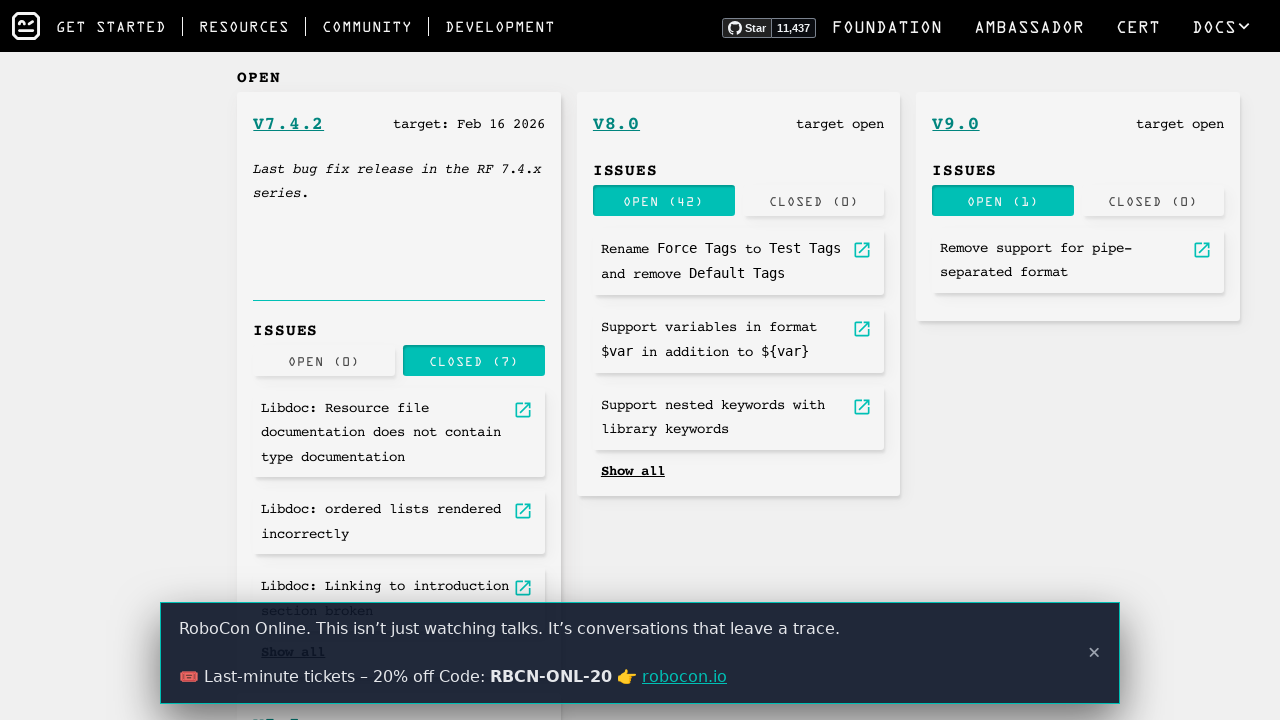